Tests JavaScript prompt popup handling by clicking the JS Prompt button, entering text into the prompt dialog, and accepting it.

Starting URL: https://the-internet.herokuapp.com/javascript_alerts

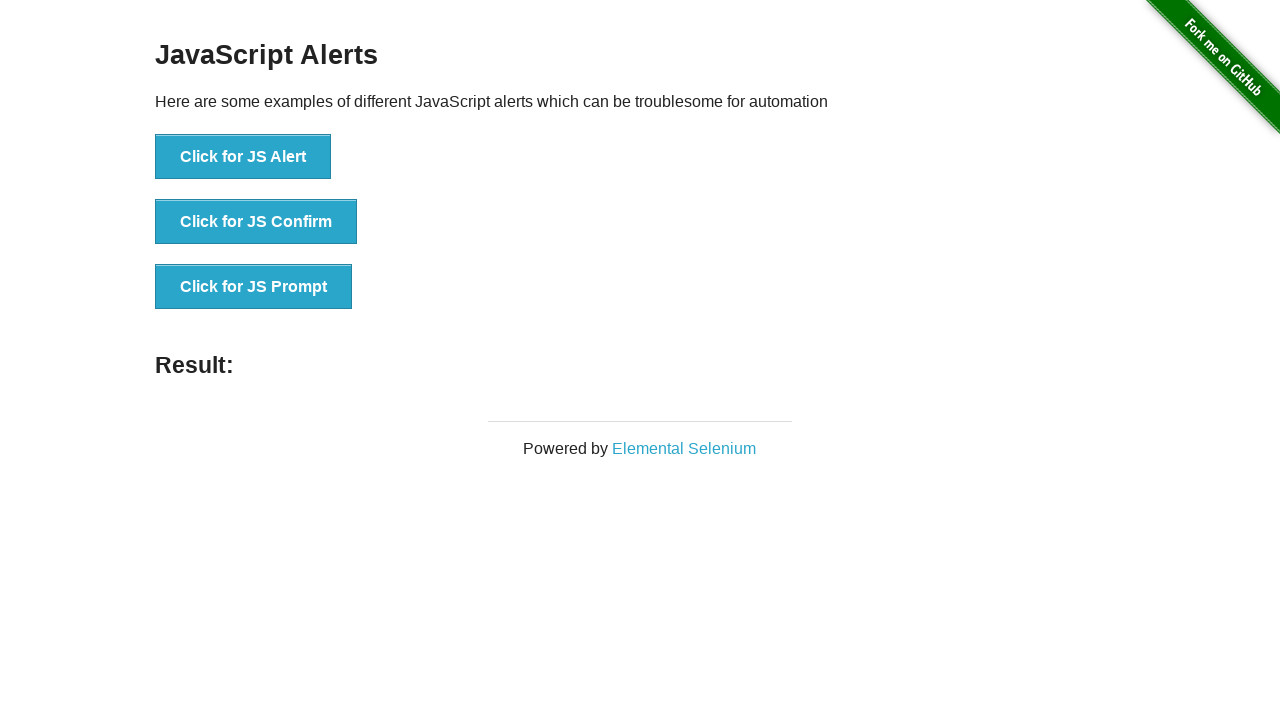

Navigated to JavaScript alerts page
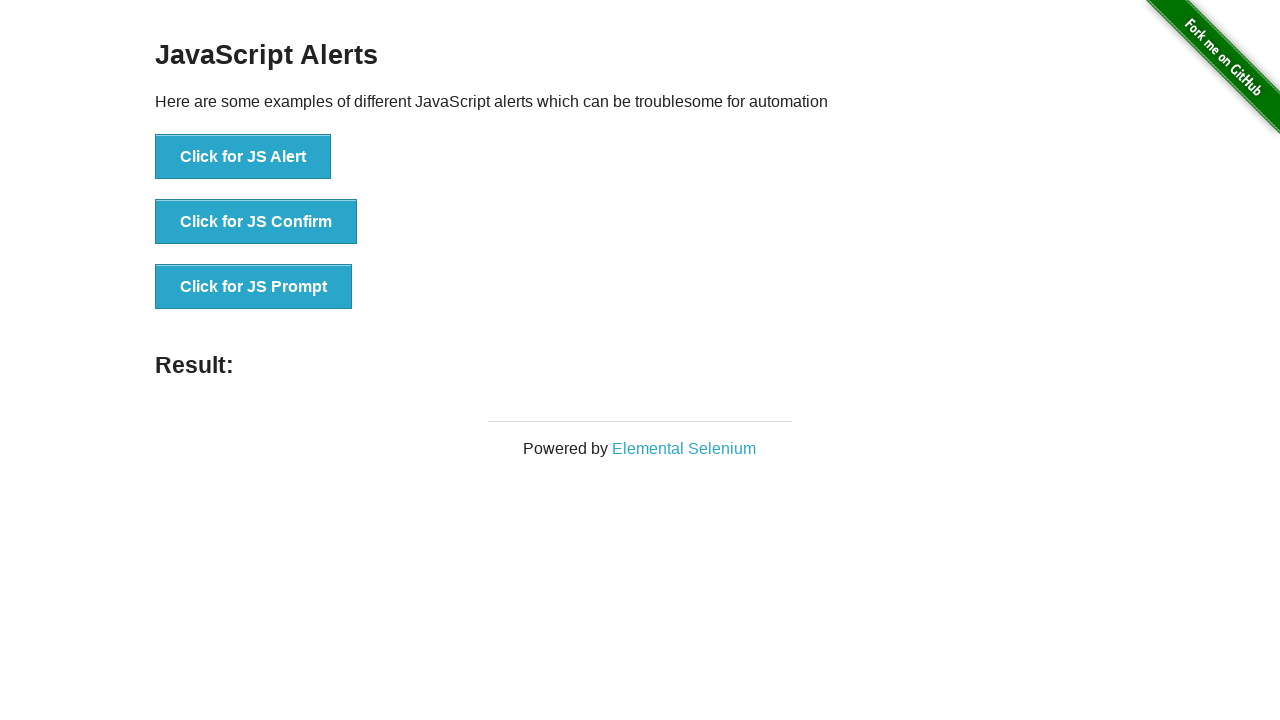

Clicked JS Prompt button at (254, 287) on xpath=//button[@onclick='jsPrompt()']
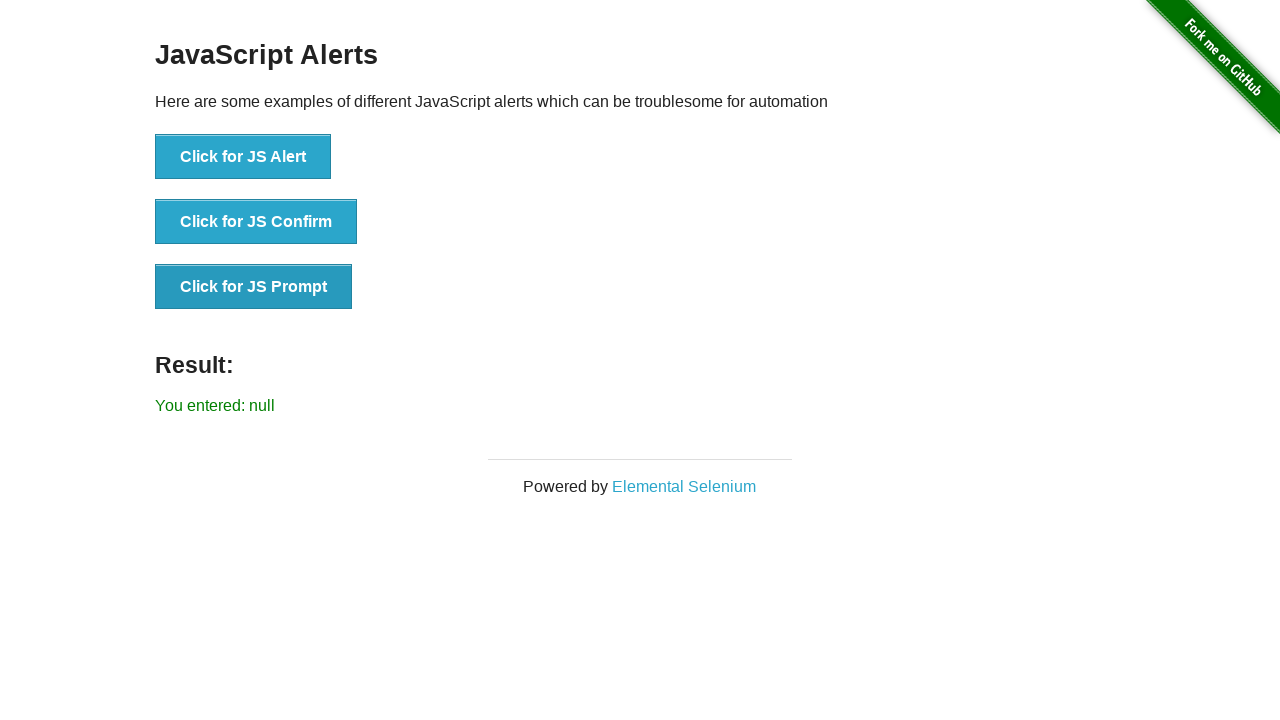

Set up dialog handler to accept prompts with text 'Test check'
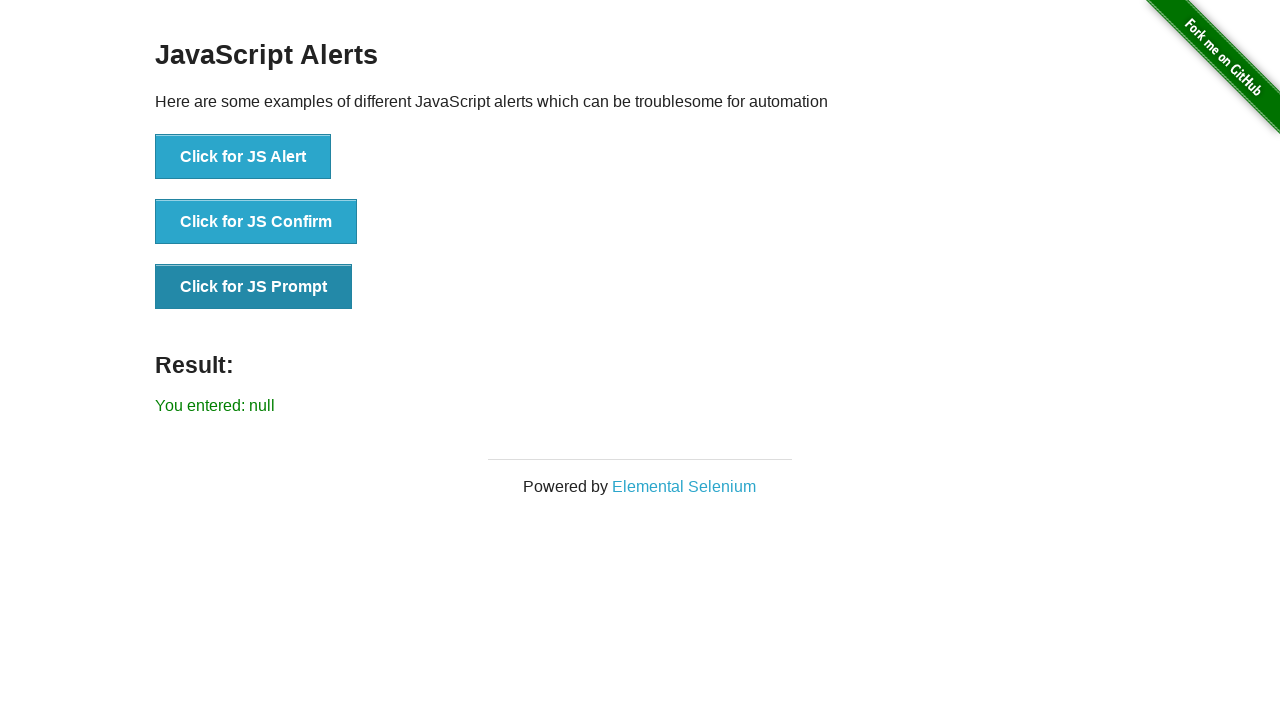

Clicked JS Prompt button again to trigger prompt dialog at (254, 287) on xpath=//button[@onclick='jsPrompt()']
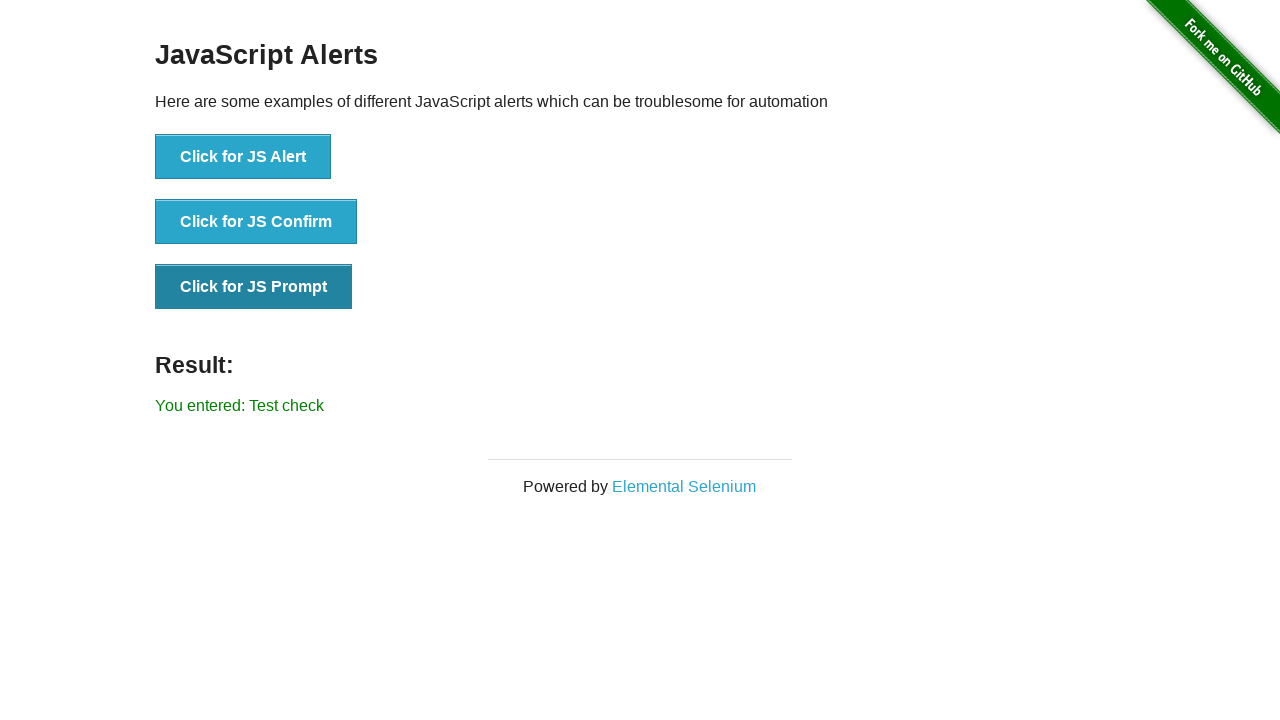

Result text appeared after accepting prompt
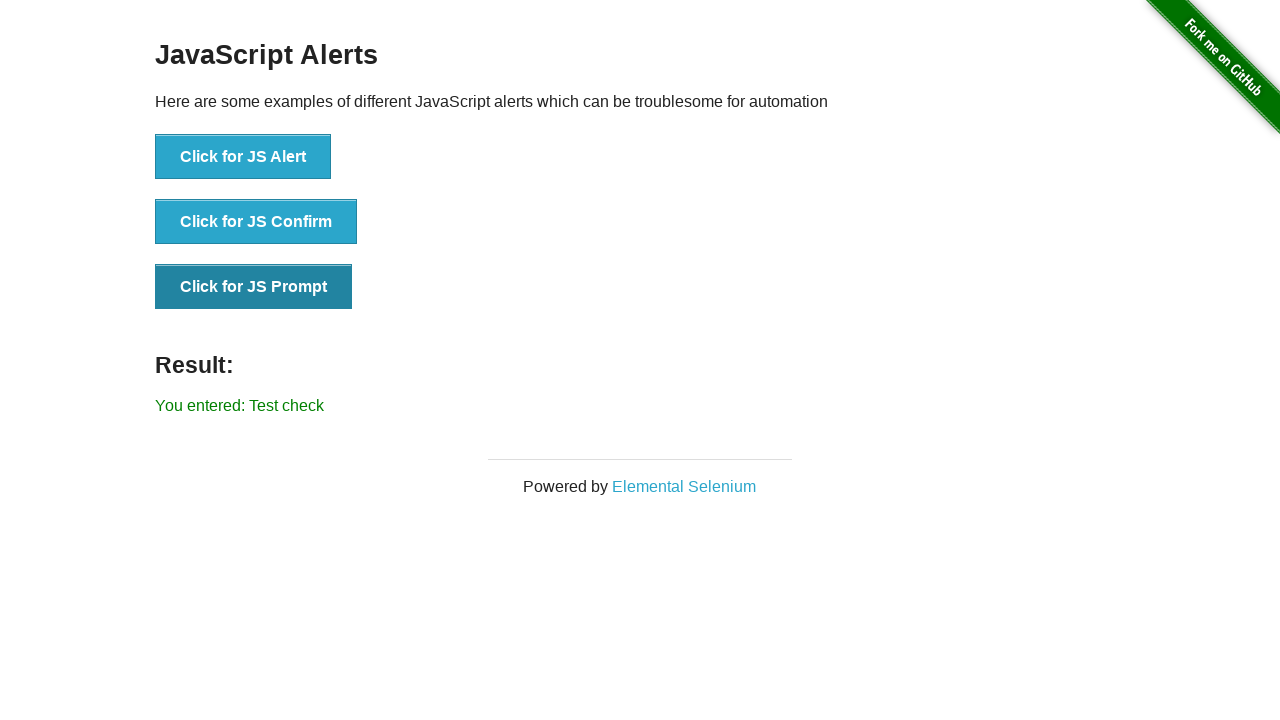

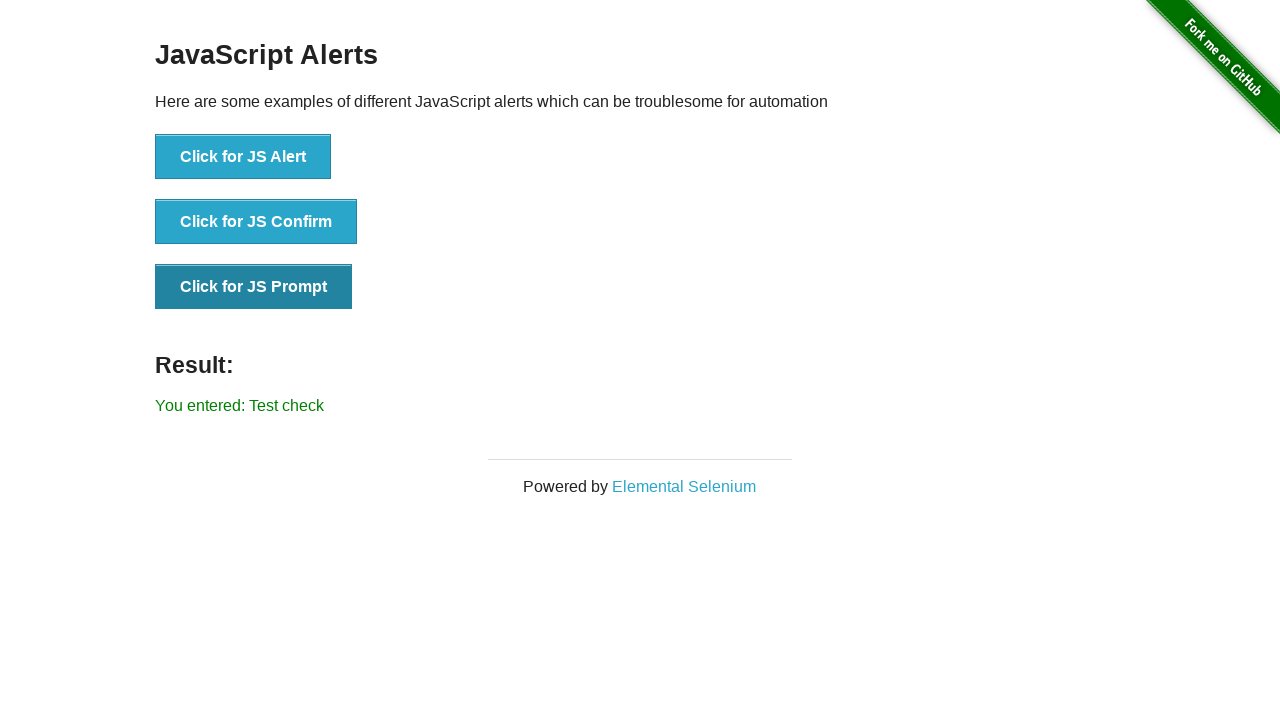